Tests alert handling functionality by entering a name, triggering an alert, verifying the alert text contains the name, and accepting the alert

Starting URL: https://rahulshettyacademy.com/AutomationPractice/

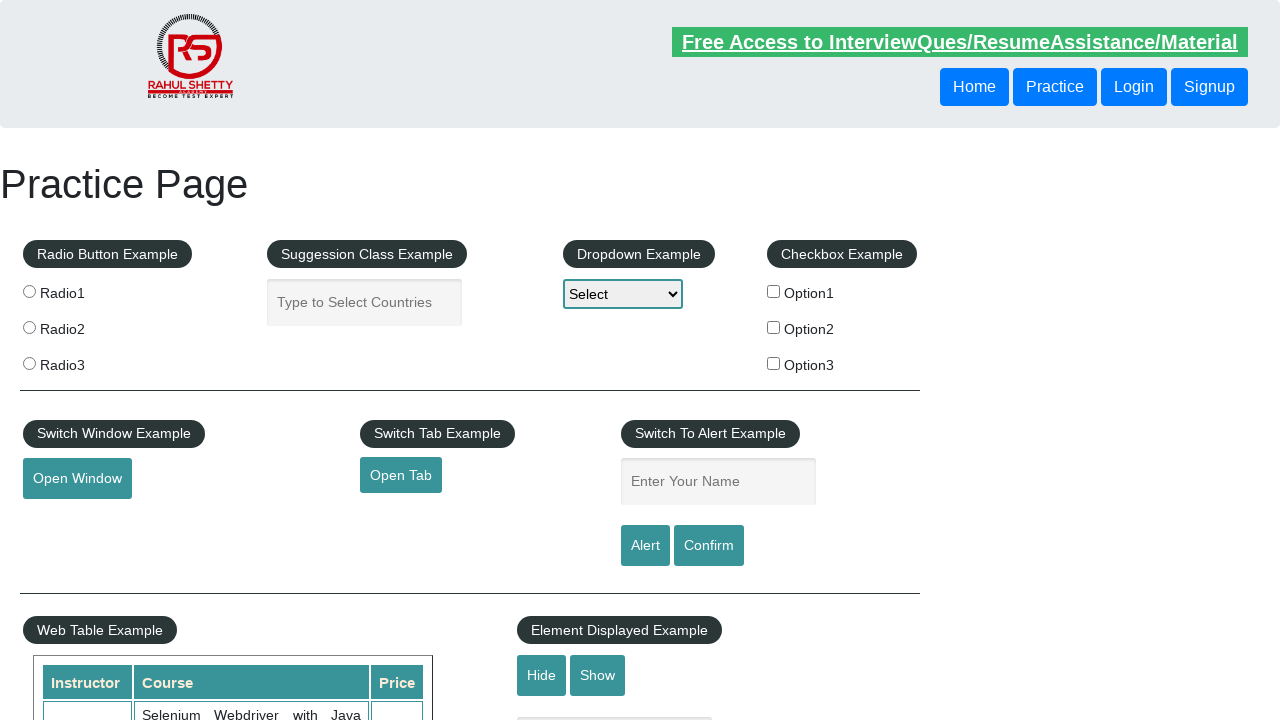

Filled name field with 'Alex' on #name
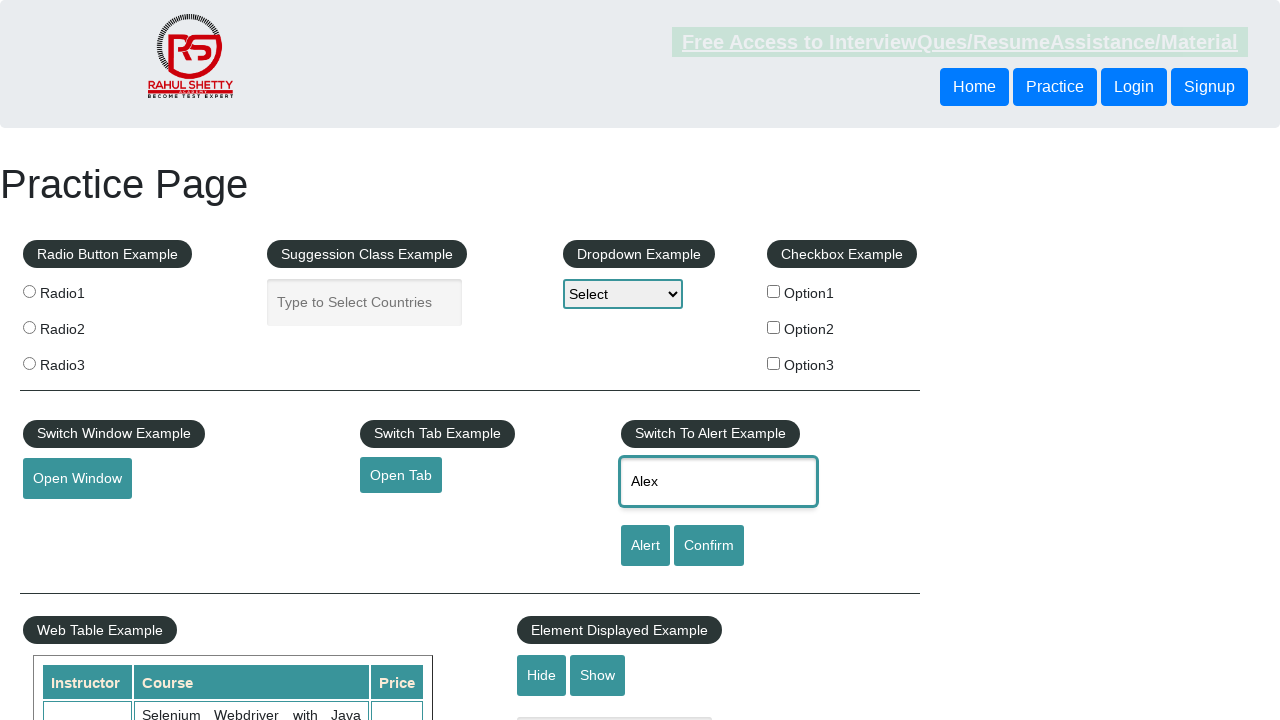

Clicked alert button to trigger alert dialog at (645, 546) on #alertbtn
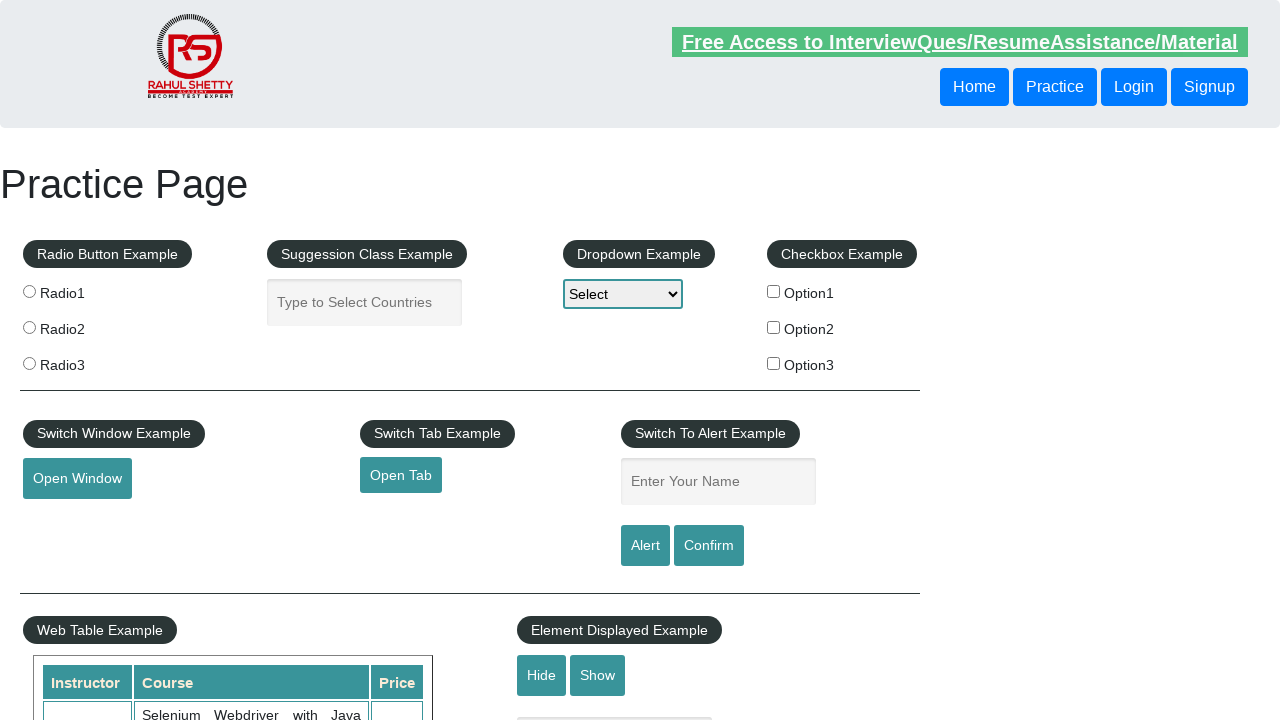

Set up dialog handler to accept alerts
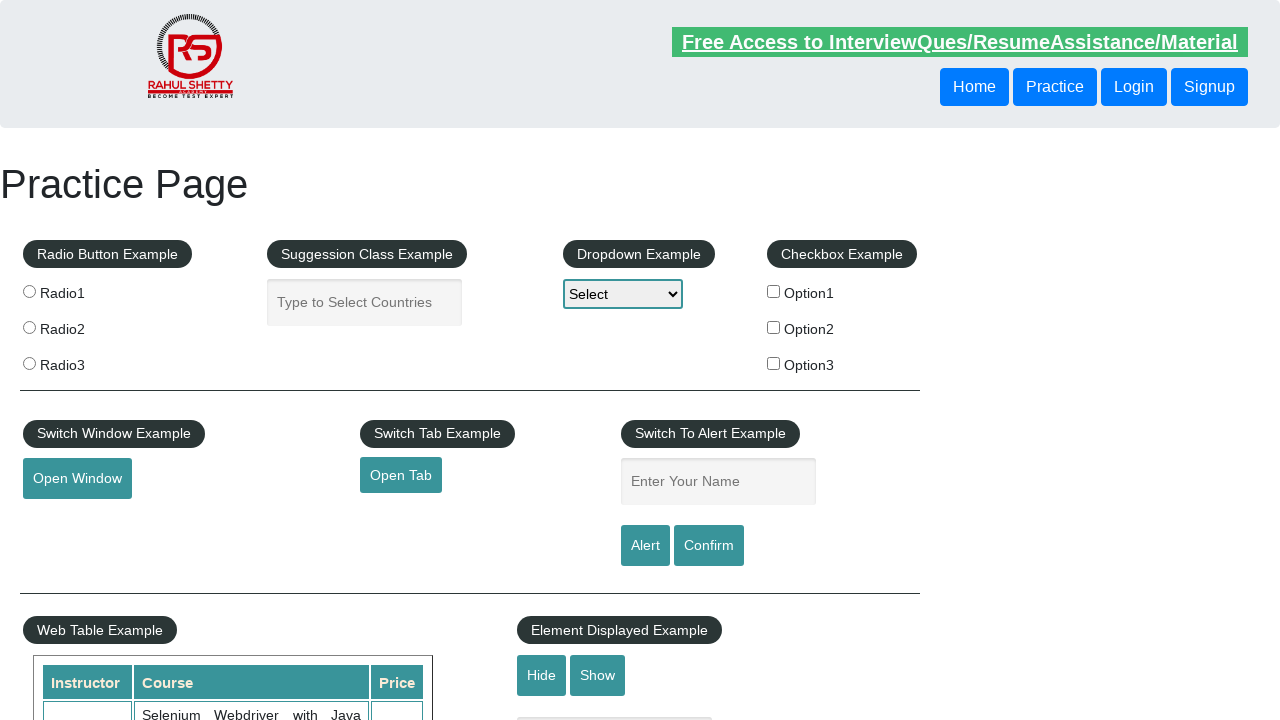

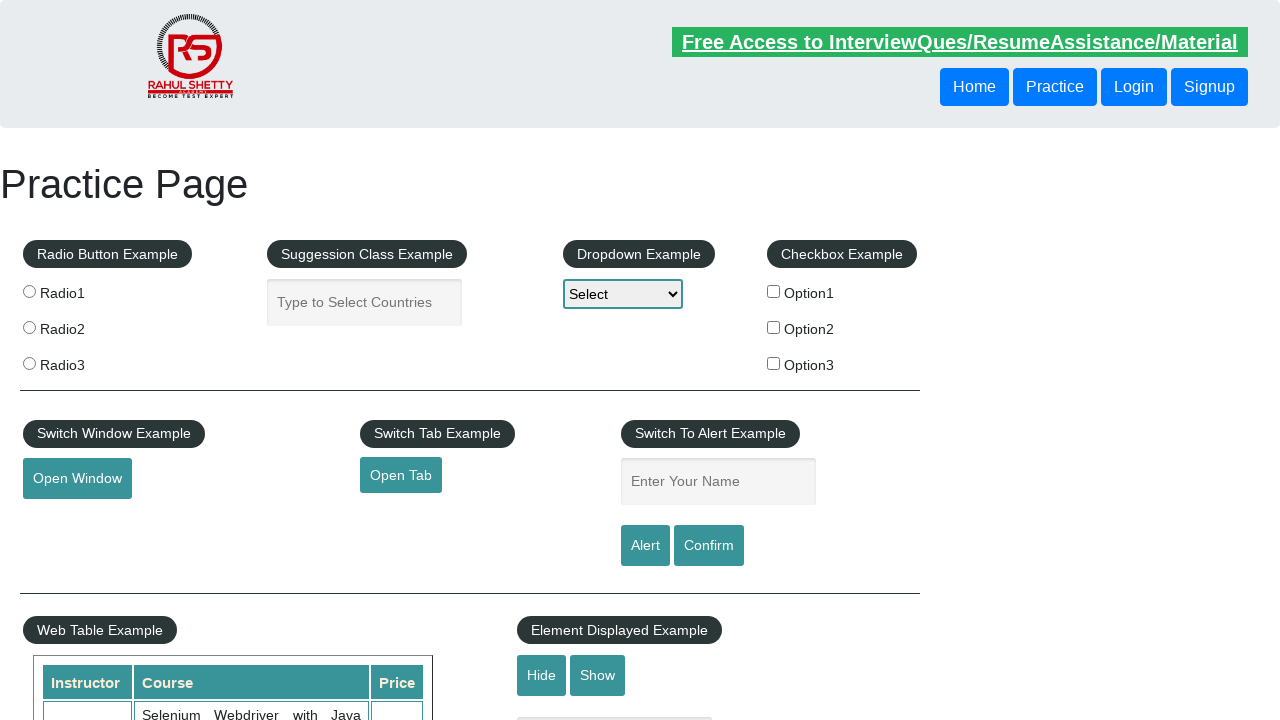